Tests mouse hover functionality by hovering over a "Mouse Hover" button to reveal a dropdown menu, then clicking on the "Top" option to navigate to the top of the page.

Starting URL: https://rahulshettyacademy.com/AutomationPractice/

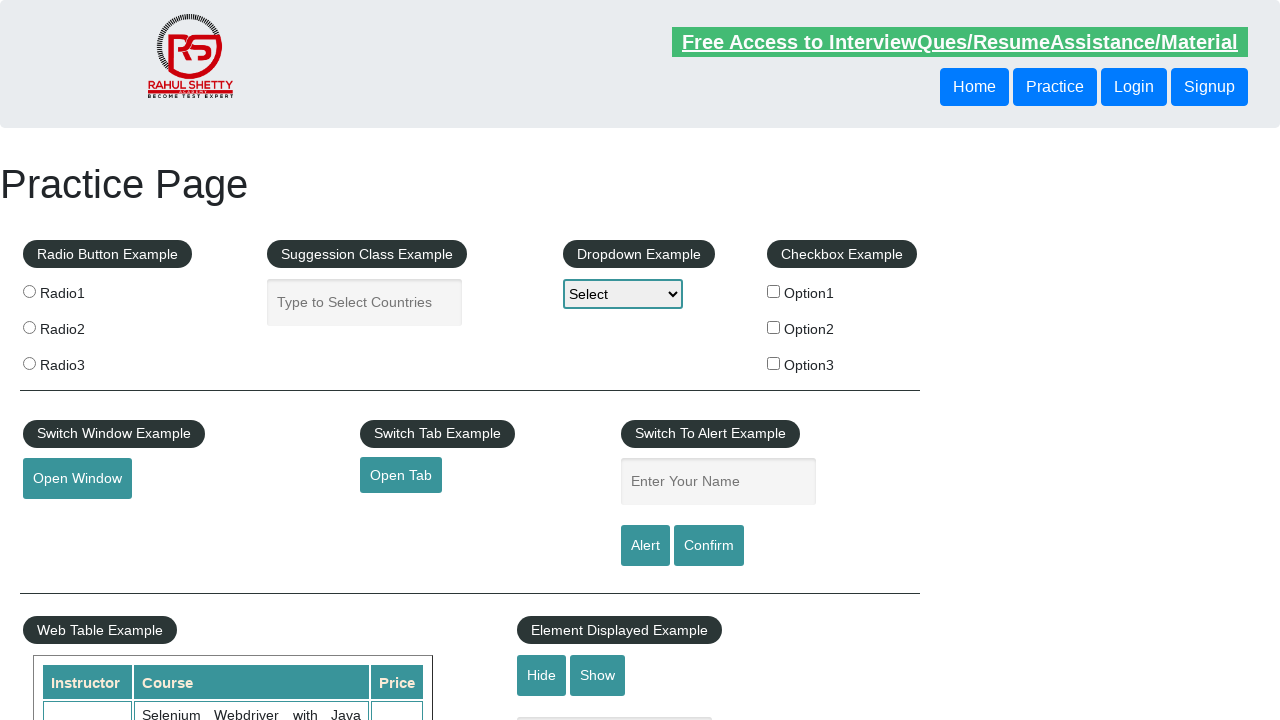

Hovered over 'Mouse Hover' button to reveal dropdown menu at (83, 361) on button#mousehover
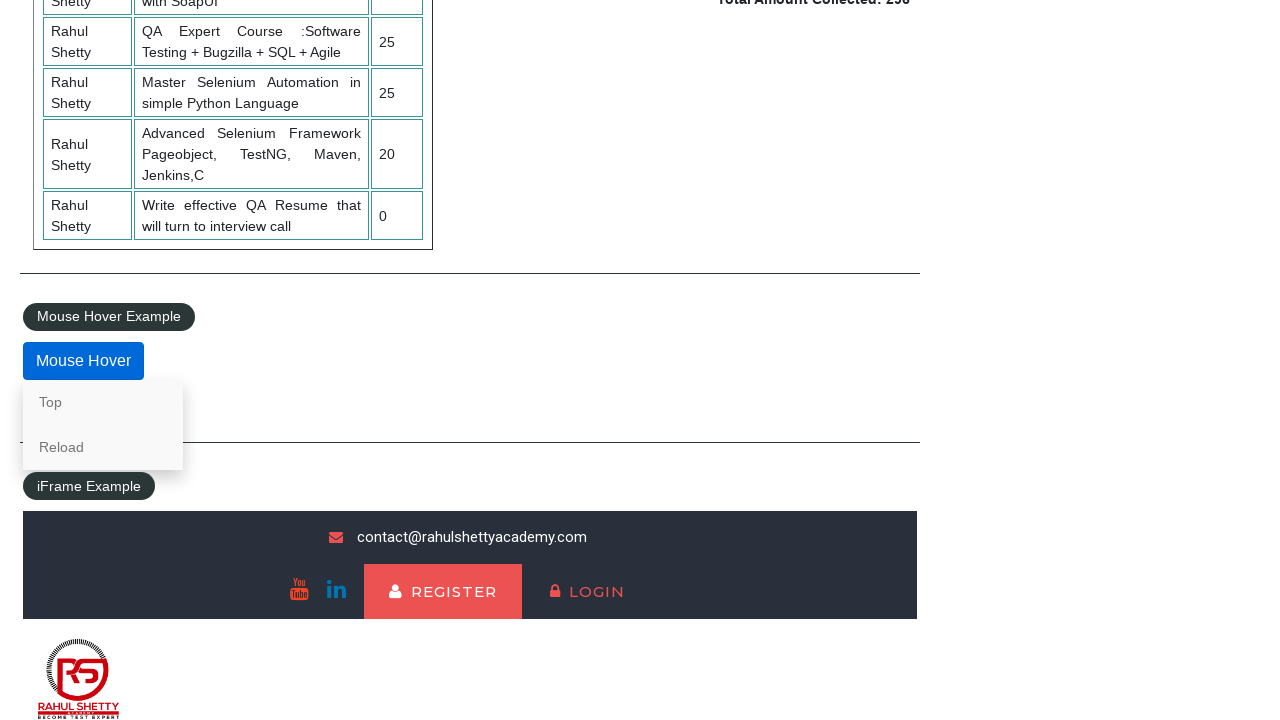

Dropdown menu became visible with 'Top' option
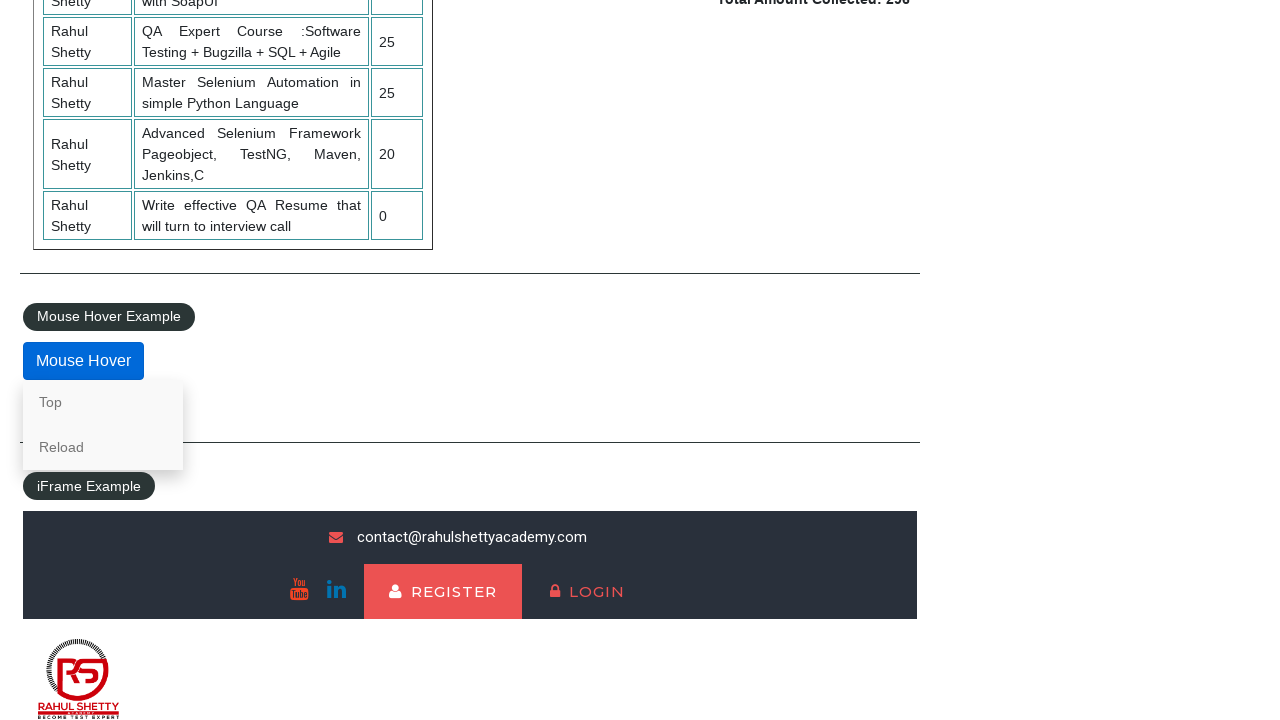

Clicked on 'Top' option to navigate to top of page at (103, 402) on a:text('Top')
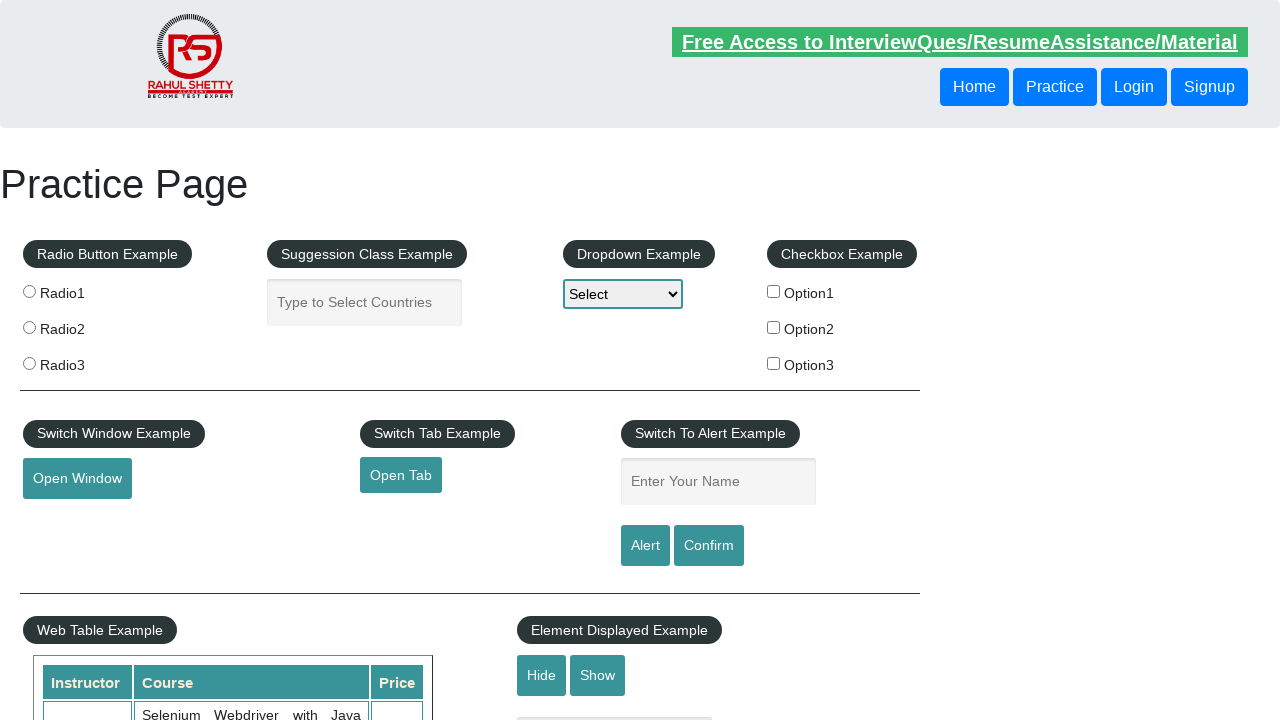

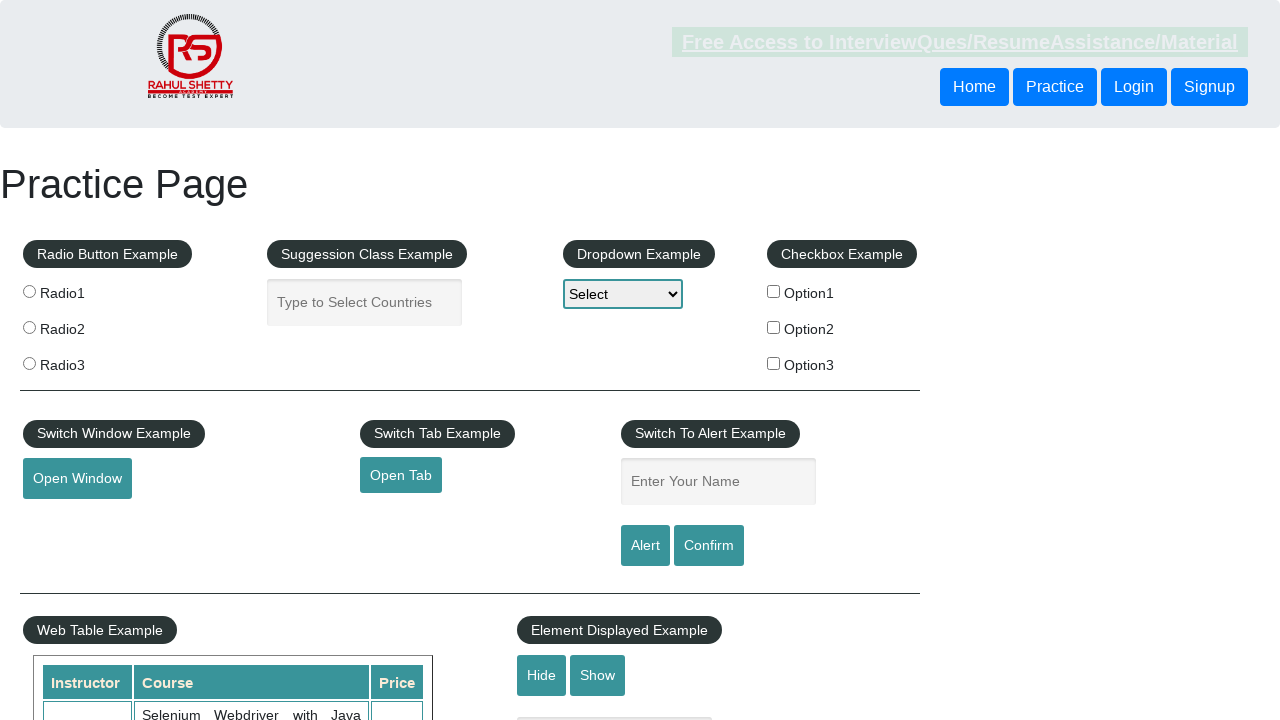